Tests that new todo items are appended to the bottom of the list by creating 3 items

Starting URL: https://demo.playwright.dev/todomvc

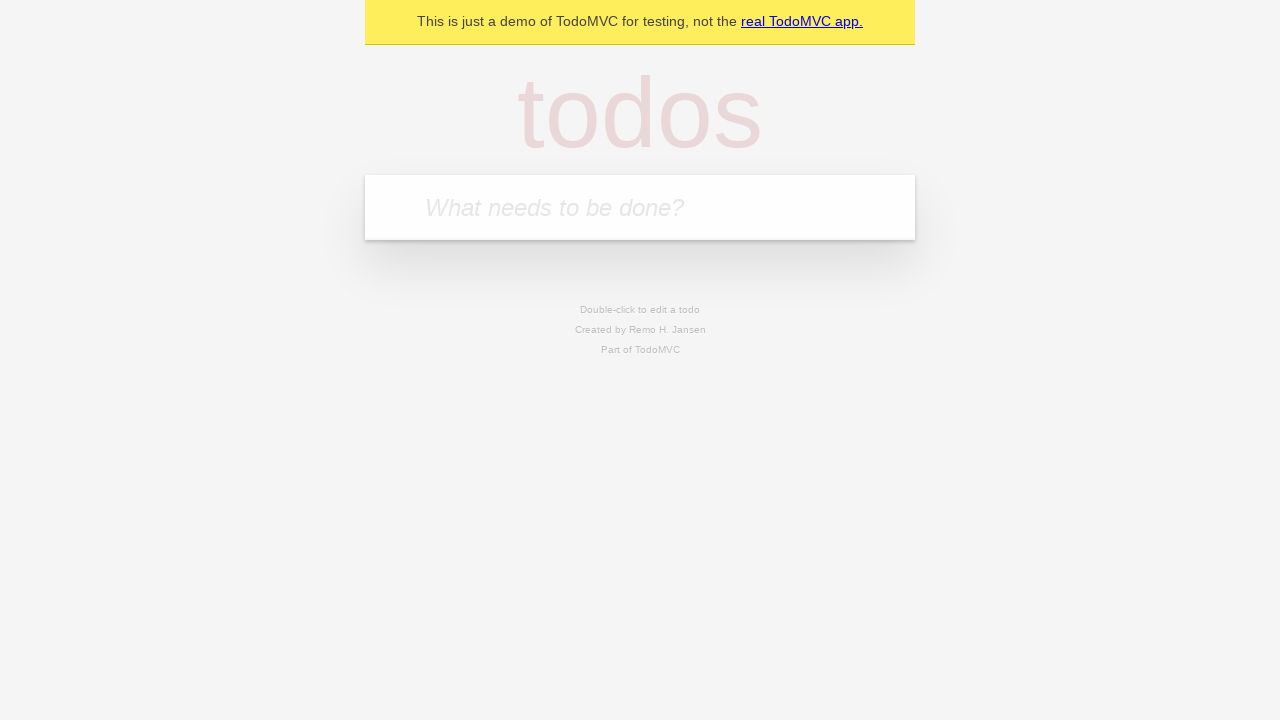

Navigated to TodoMVC demo application
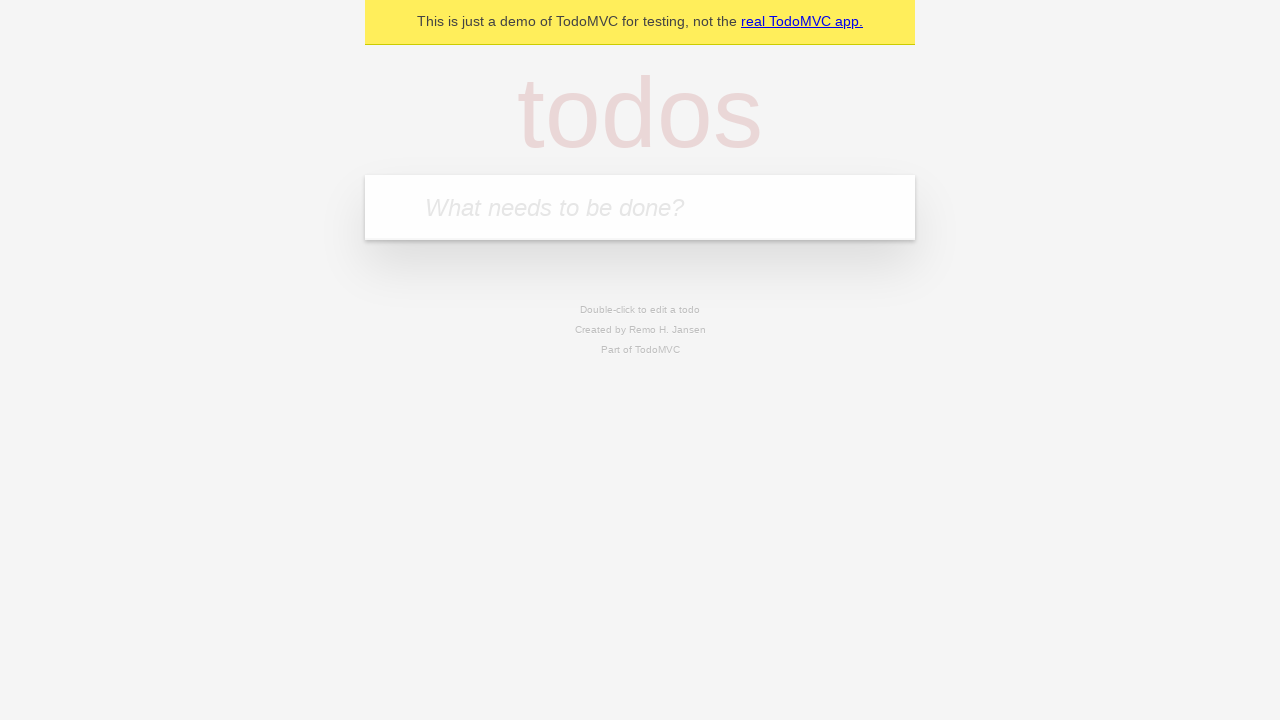

Filled first todo input with 'buy some cheese' on .new-todo
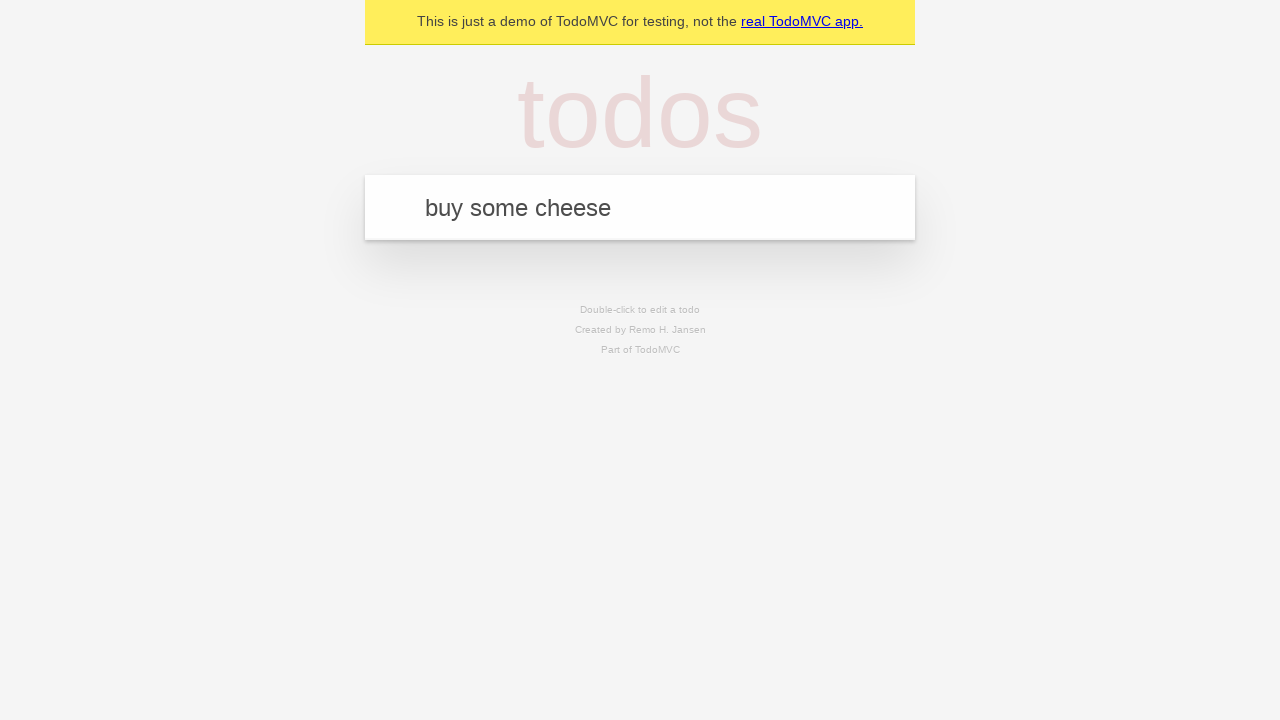

Pressed Enter to create first todo item on .new-todo
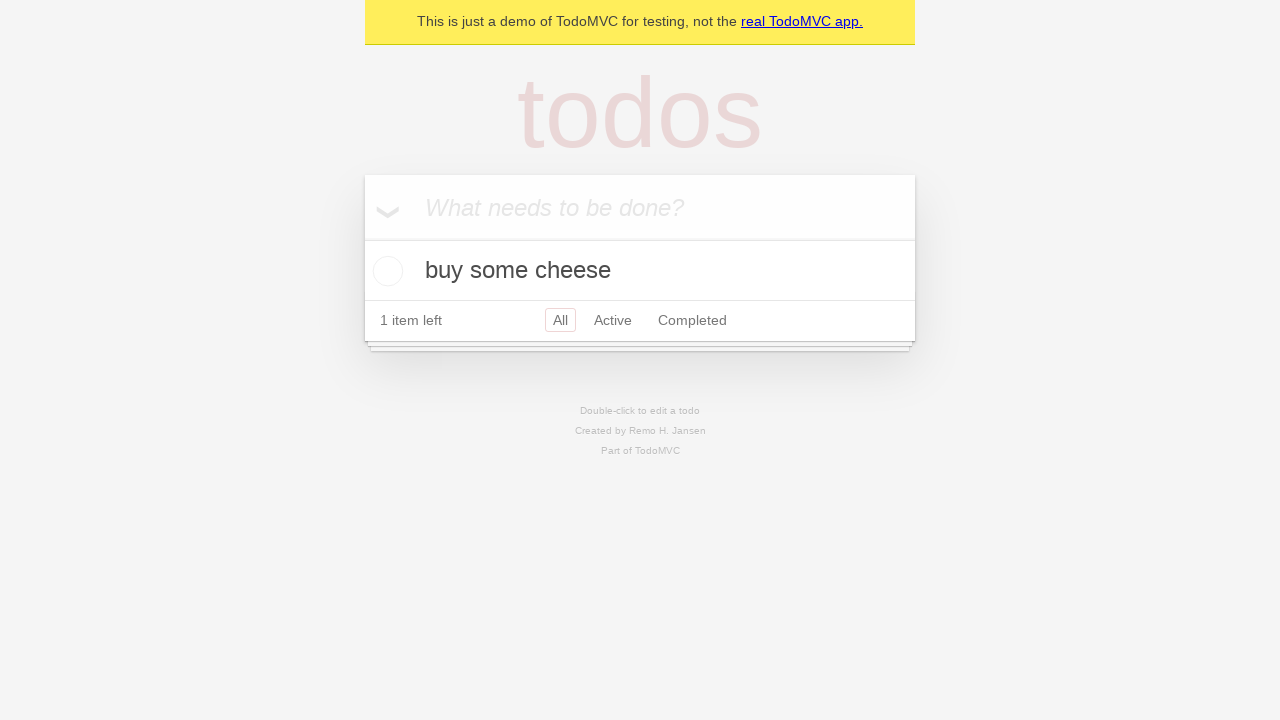

Filled second todo input with 'feed the cat' on .new-todo
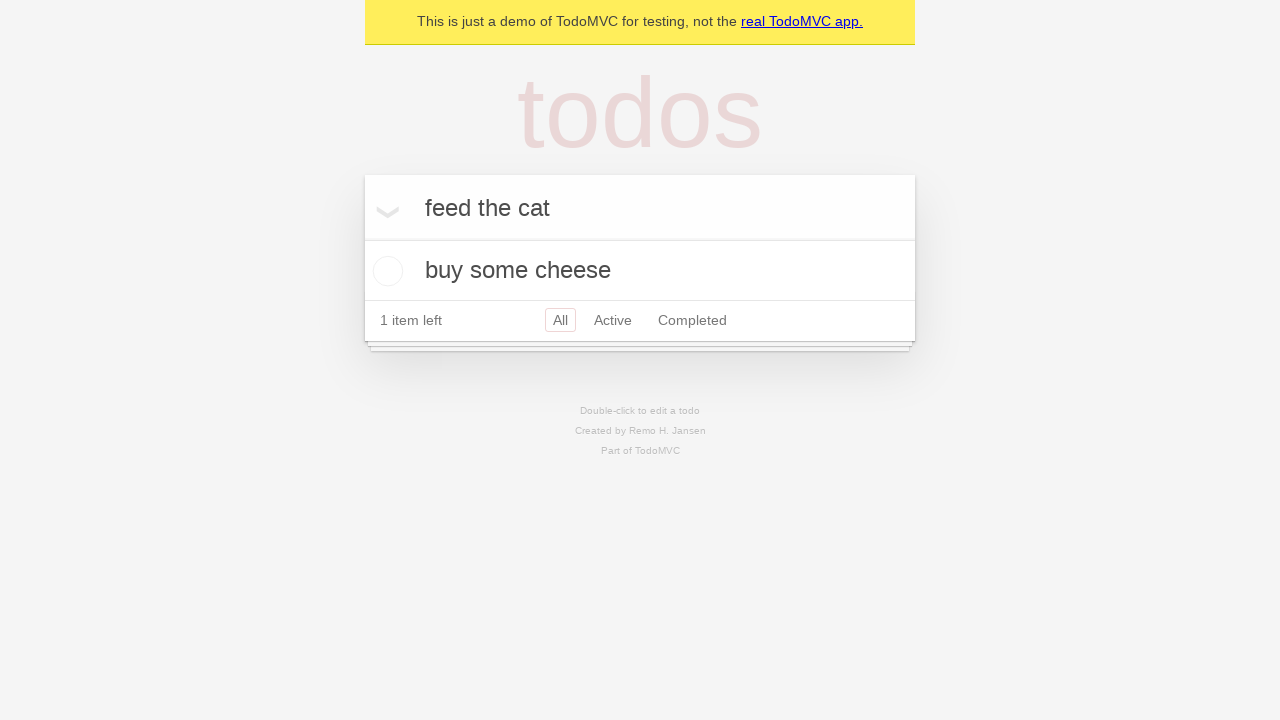

Pressed Enter to create second todo item on .new-todo
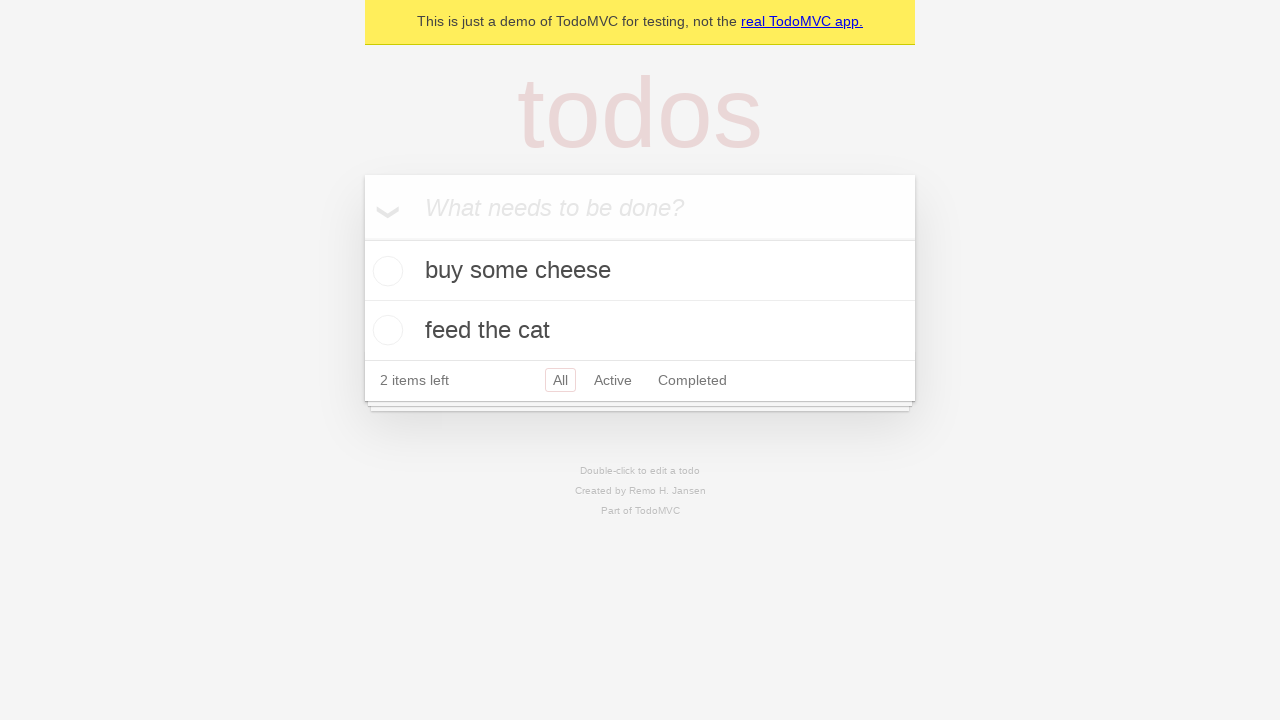

Filled third todo input with 'book a doctors appointment' on .new-todo
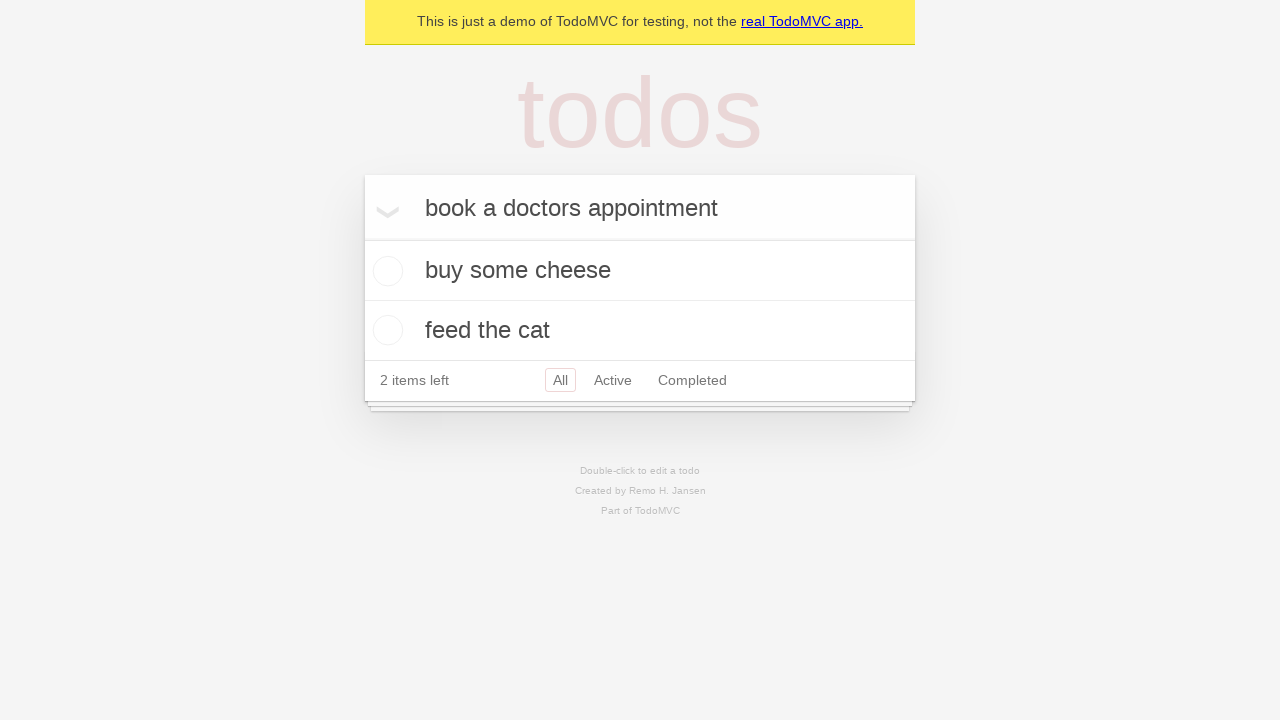

Pressed Enter to create third todo item on .new-todo
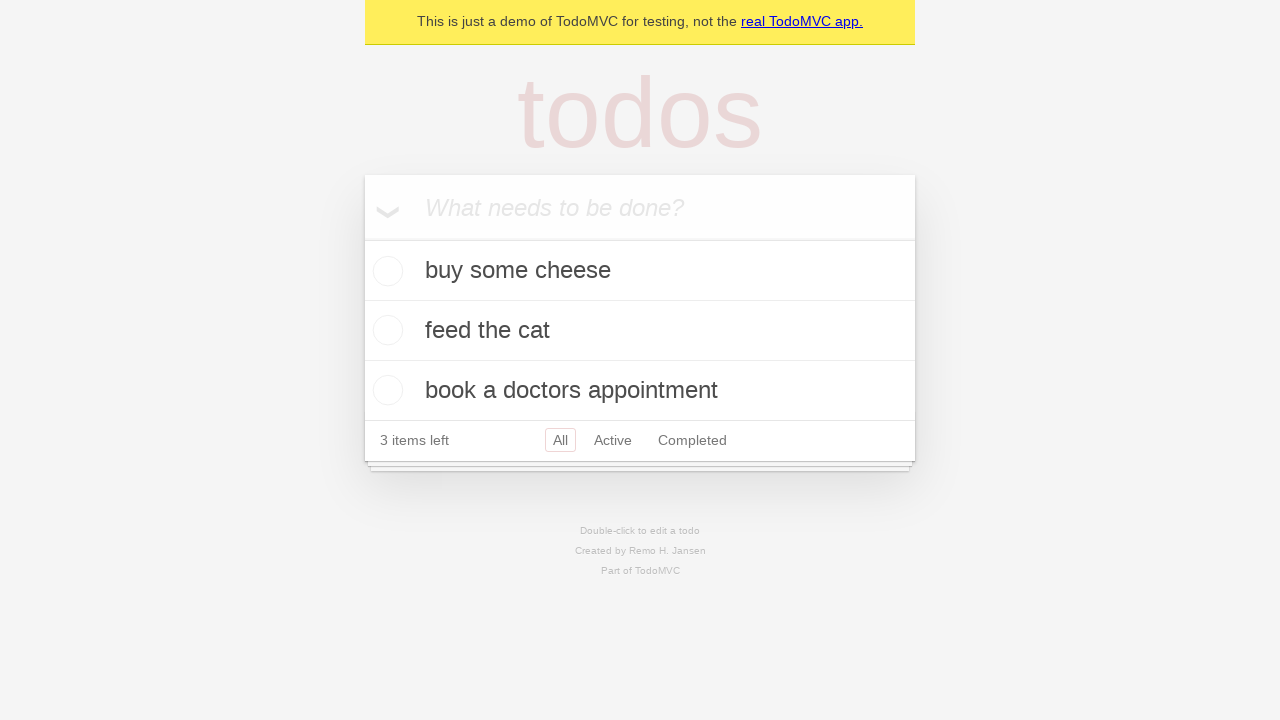

Todo count element loaded, confirming all 3 items appended to bottom of list
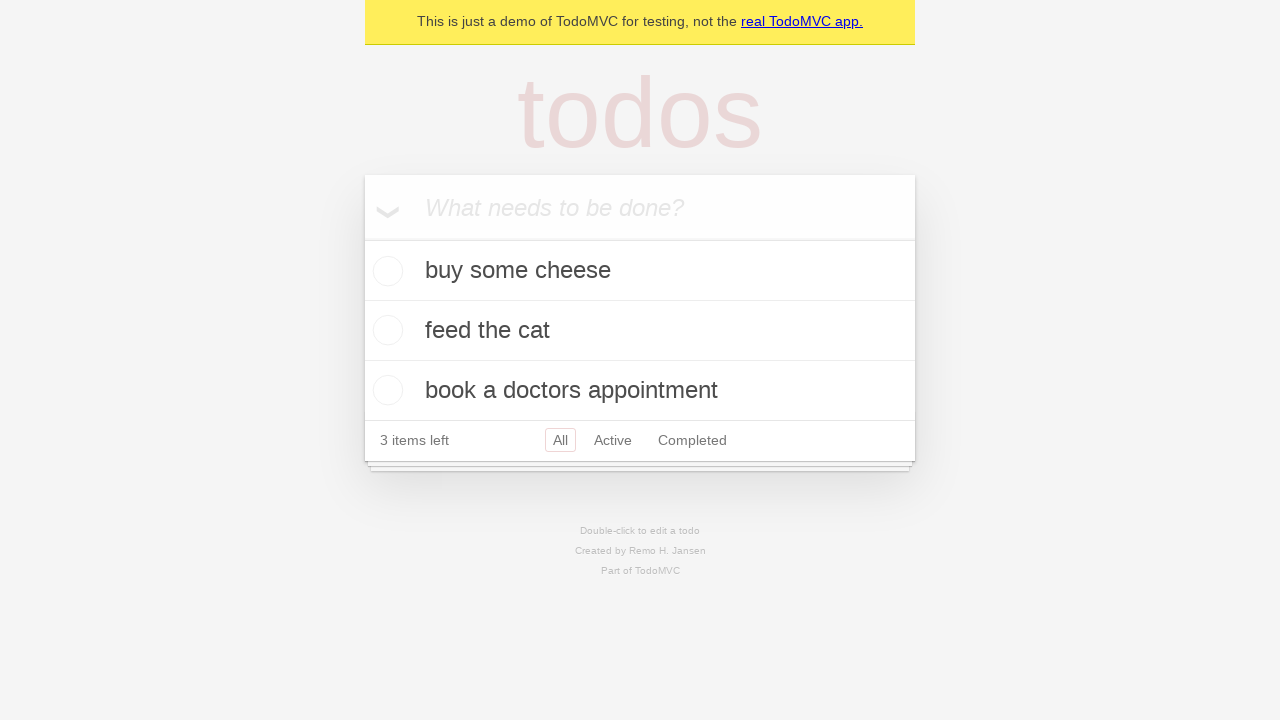

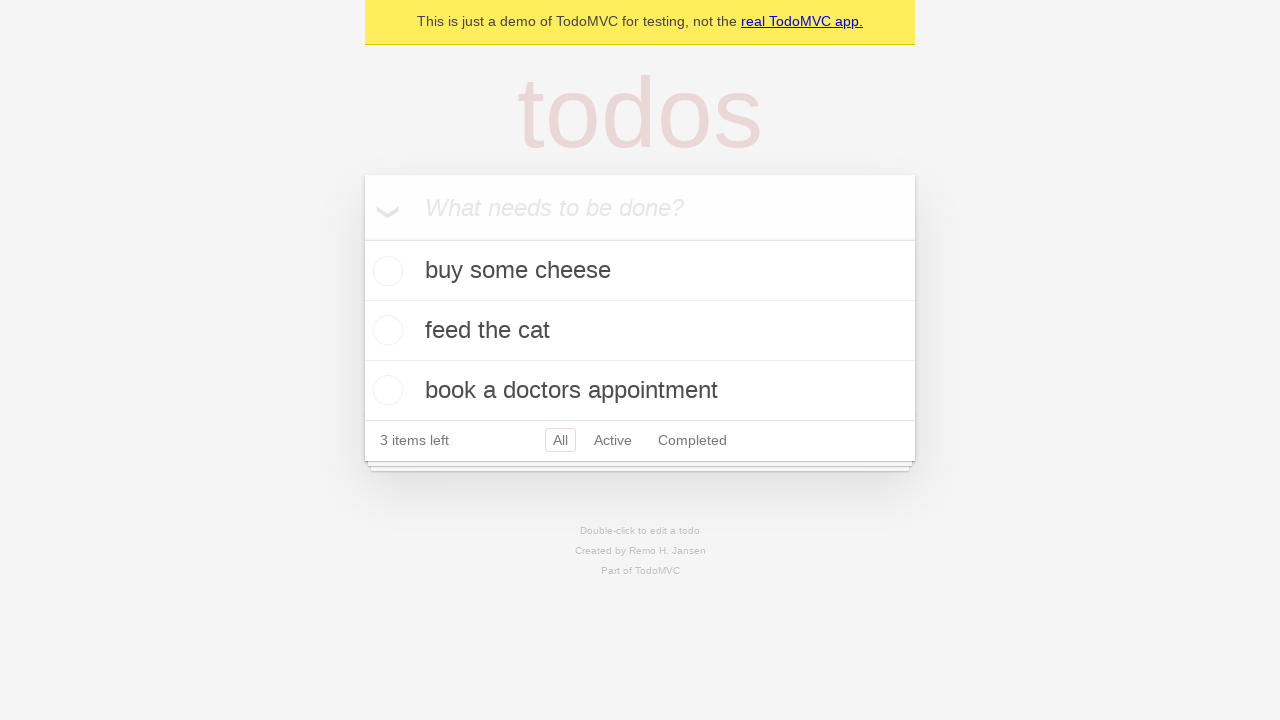